Tests the contact form functionality on demoblaze.com by clicking the Contact link, filling in email, name, and message fields, then submitting the form.

Starting URL: https://www.demoblaze.com/

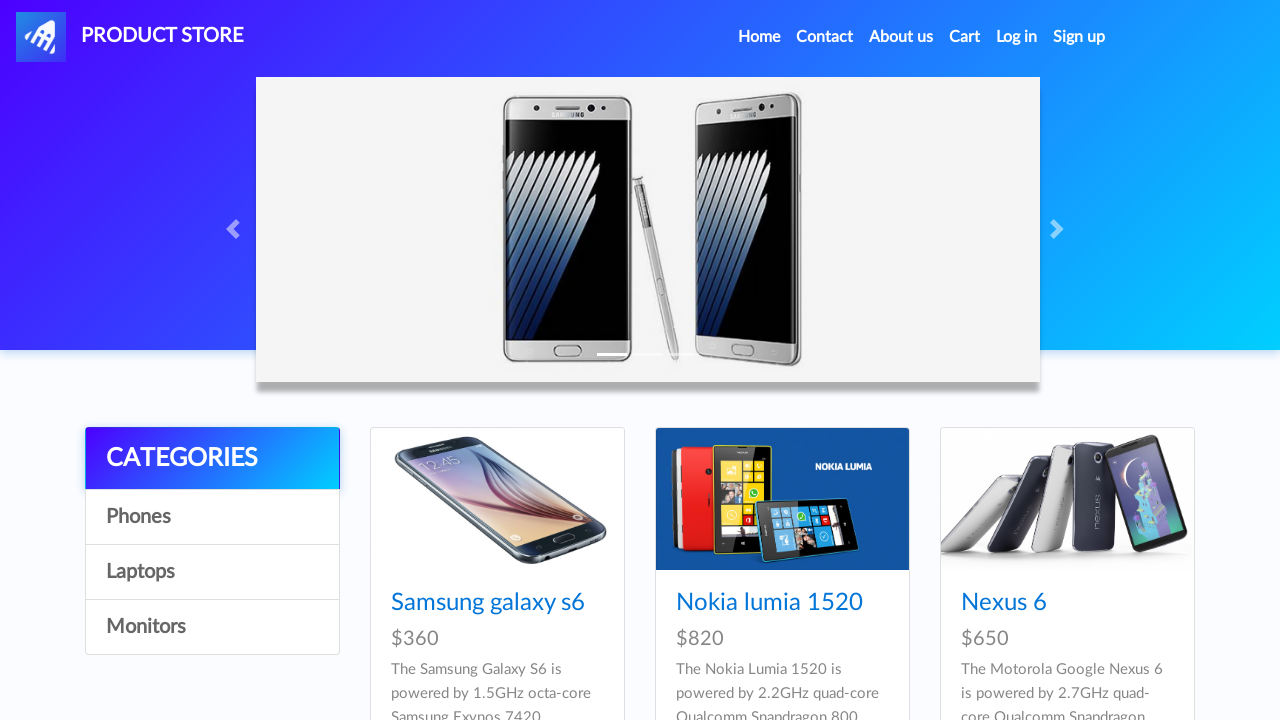

Clicked Contact link in navigation at (825, 37) on xpath=//*[@id='navbarExample']/ul/li[2]/a
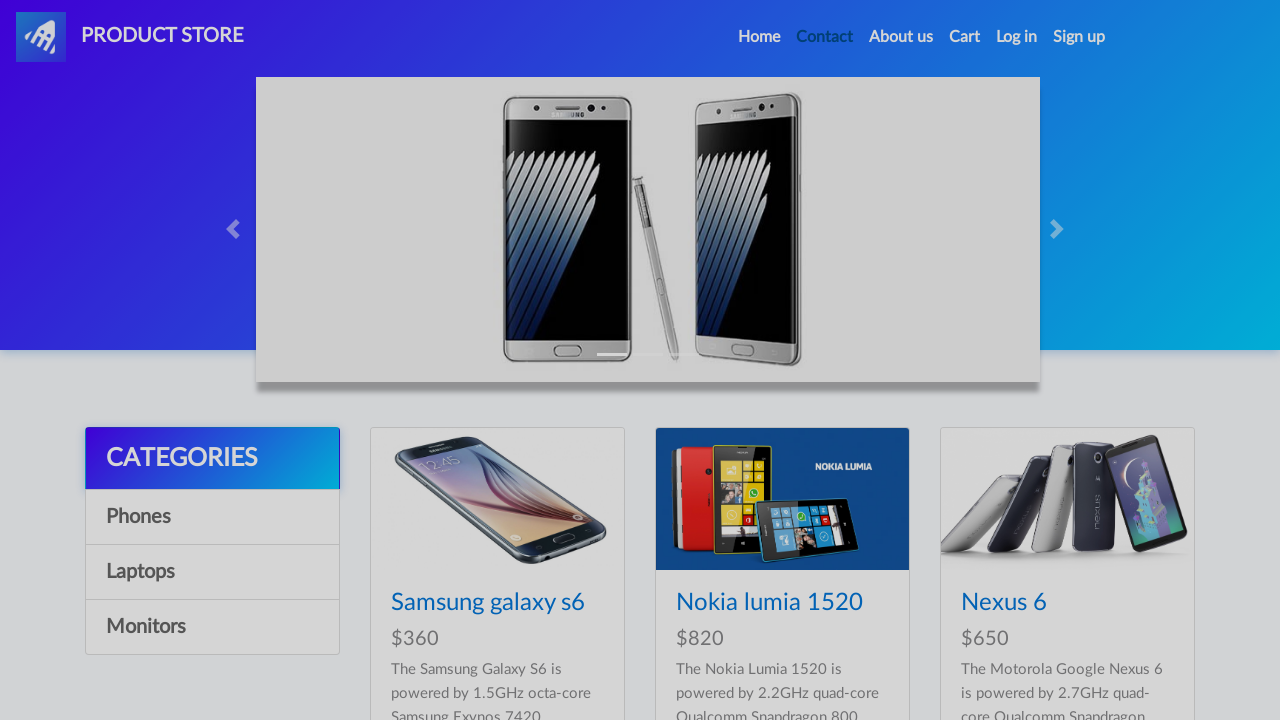

Contact modal appeared and email field is visible
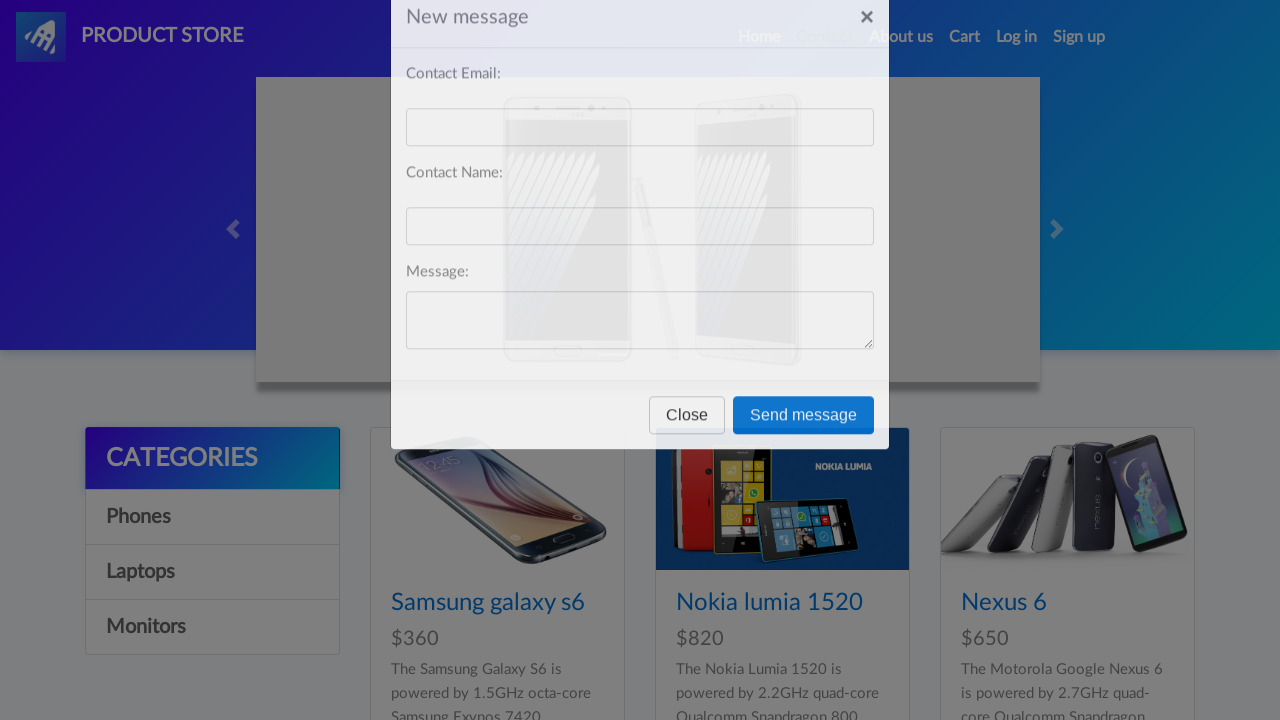

Filled email field with 'testcontact@example.com' on #recipient-email
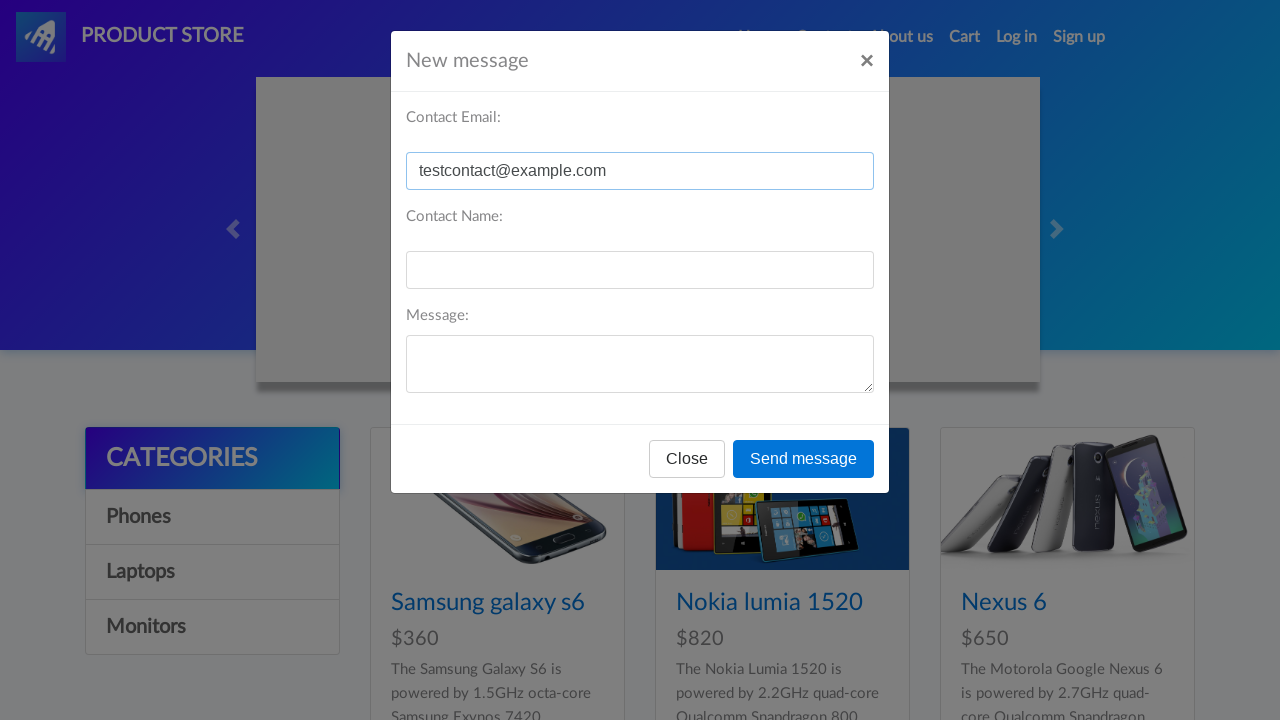

Filled name field with 'John Smith' on #recipient-name
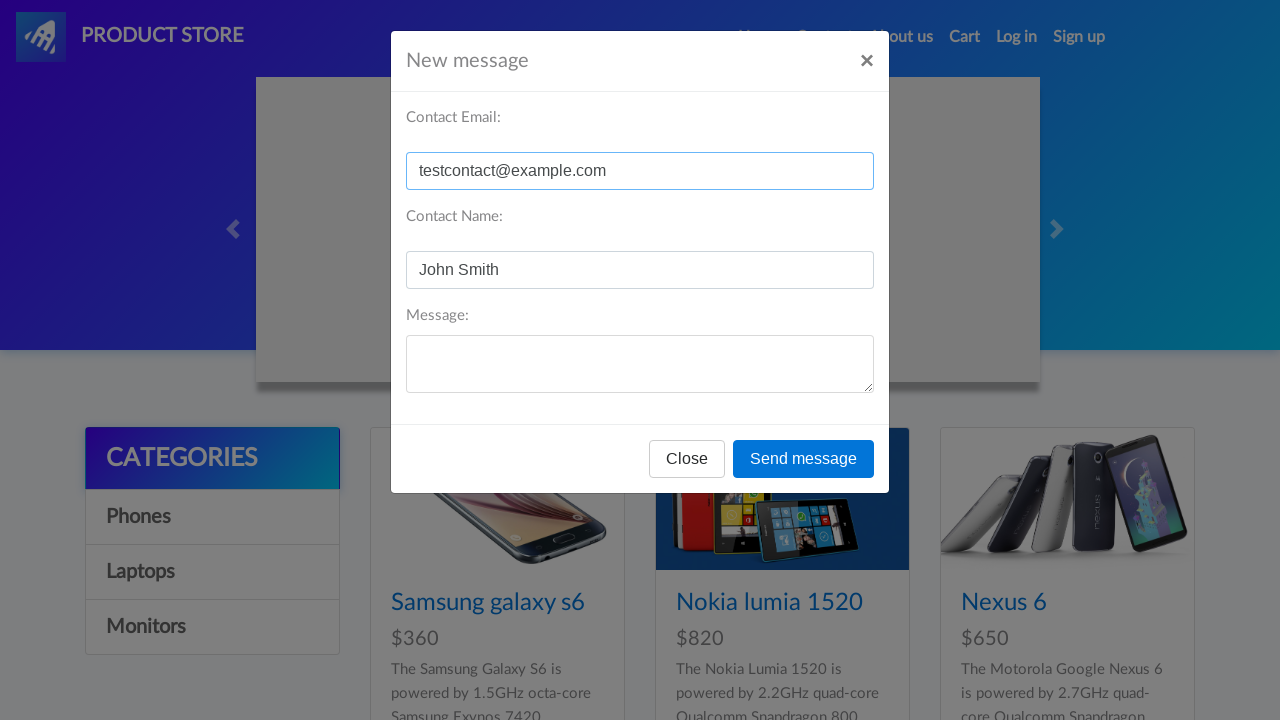

Filled message field with 'This is a test inquiry message' on #message-text
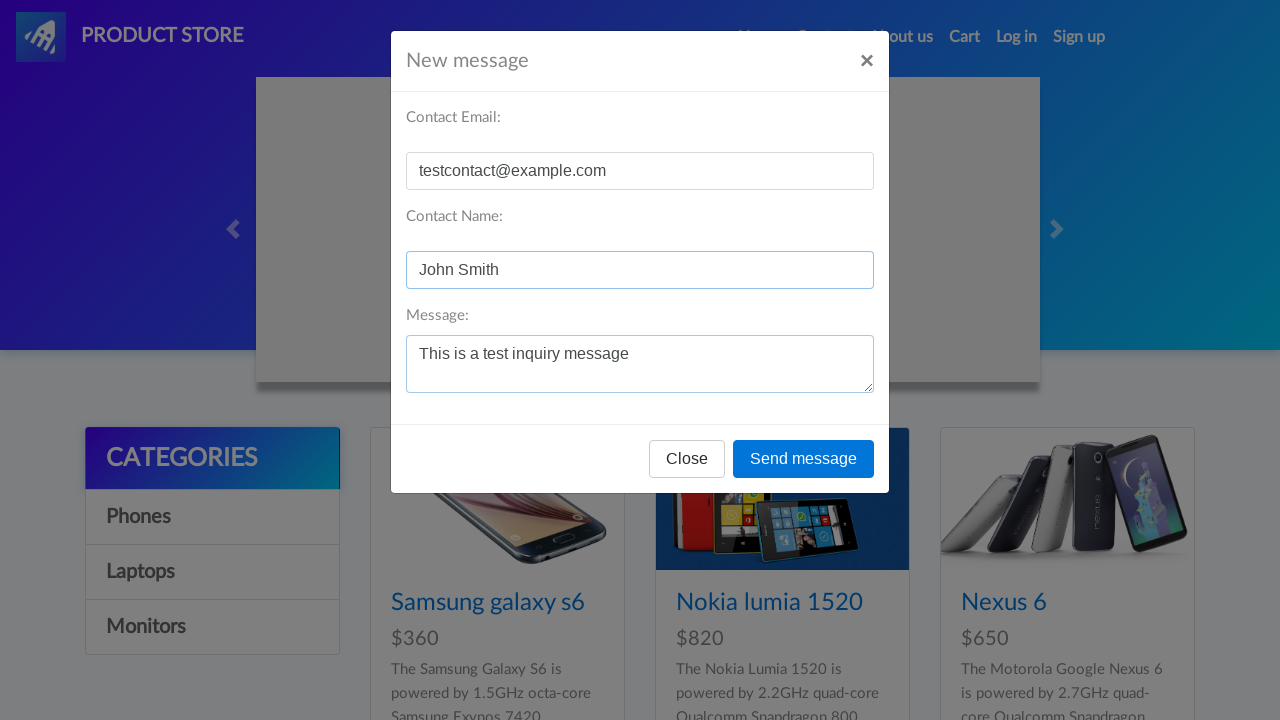

Clicked send message button to submit contact form at (804, 459) on xpath=//*[@id='exampleModal']/div/div/div[3]/button[2]
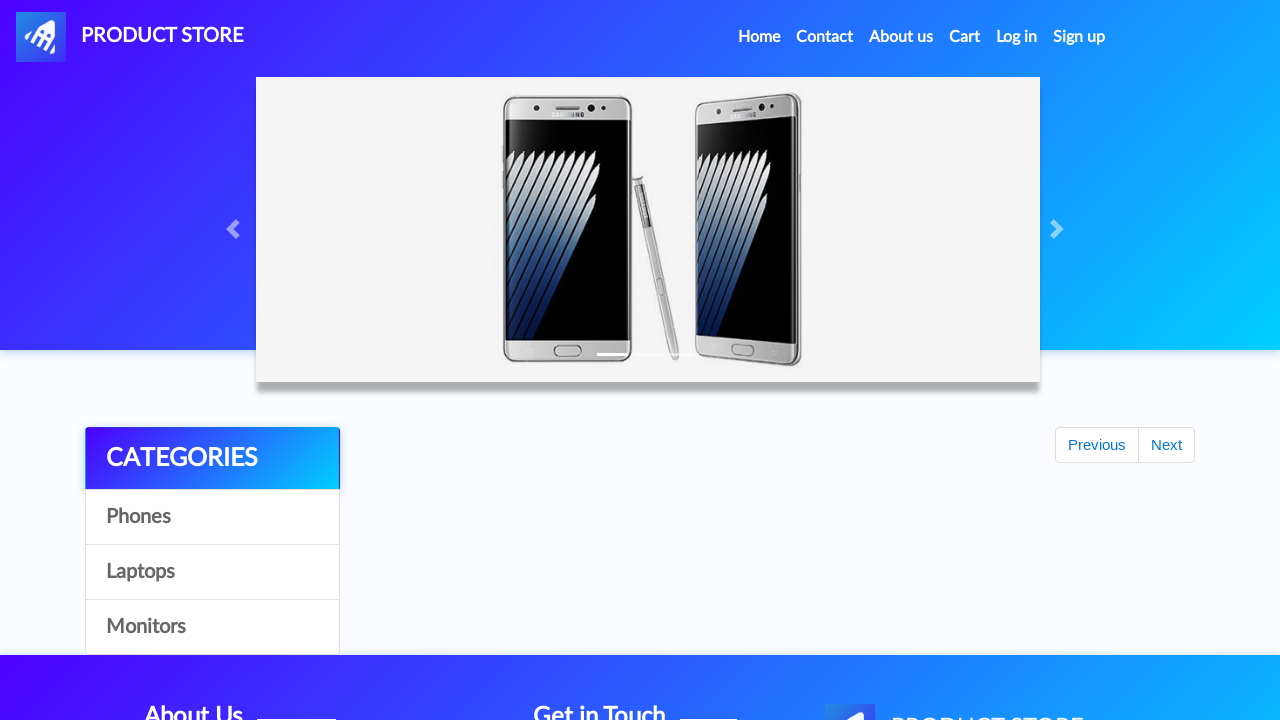

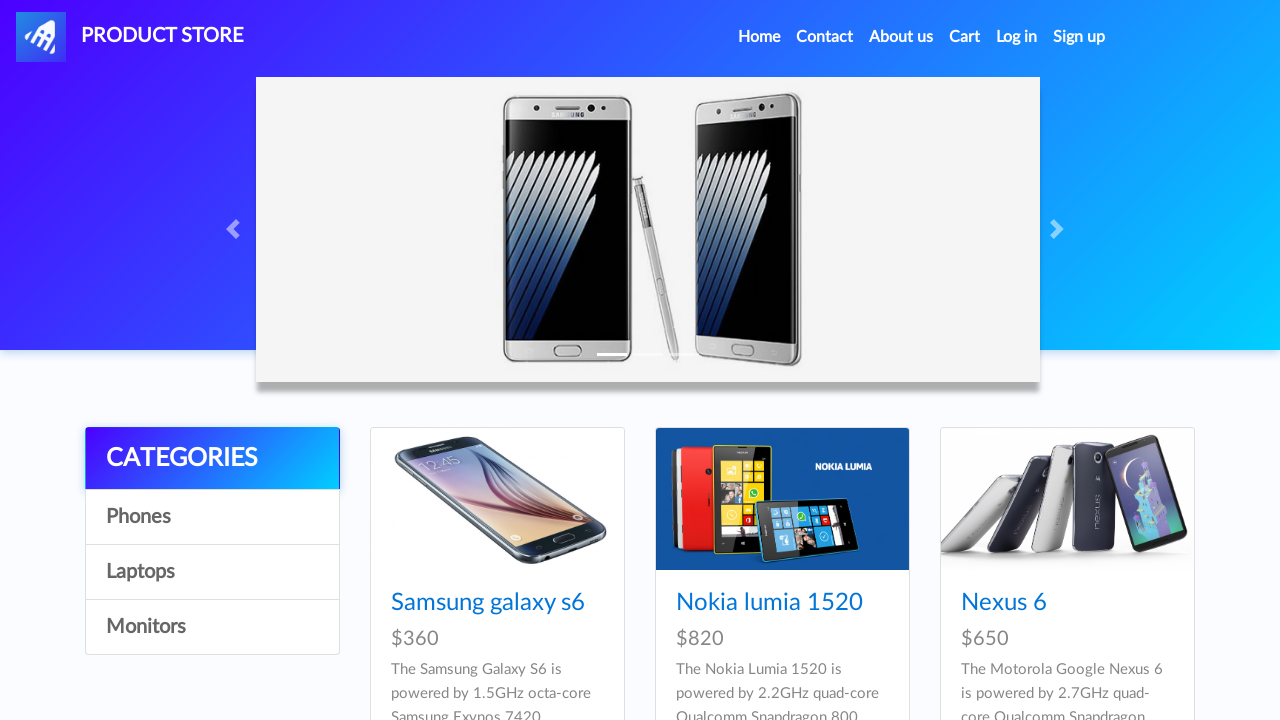